Navigates to Orange HRM demo site and verifies that the login page logo is displayed

Starting URL: https://opensource-demo.orangehrmlive.com

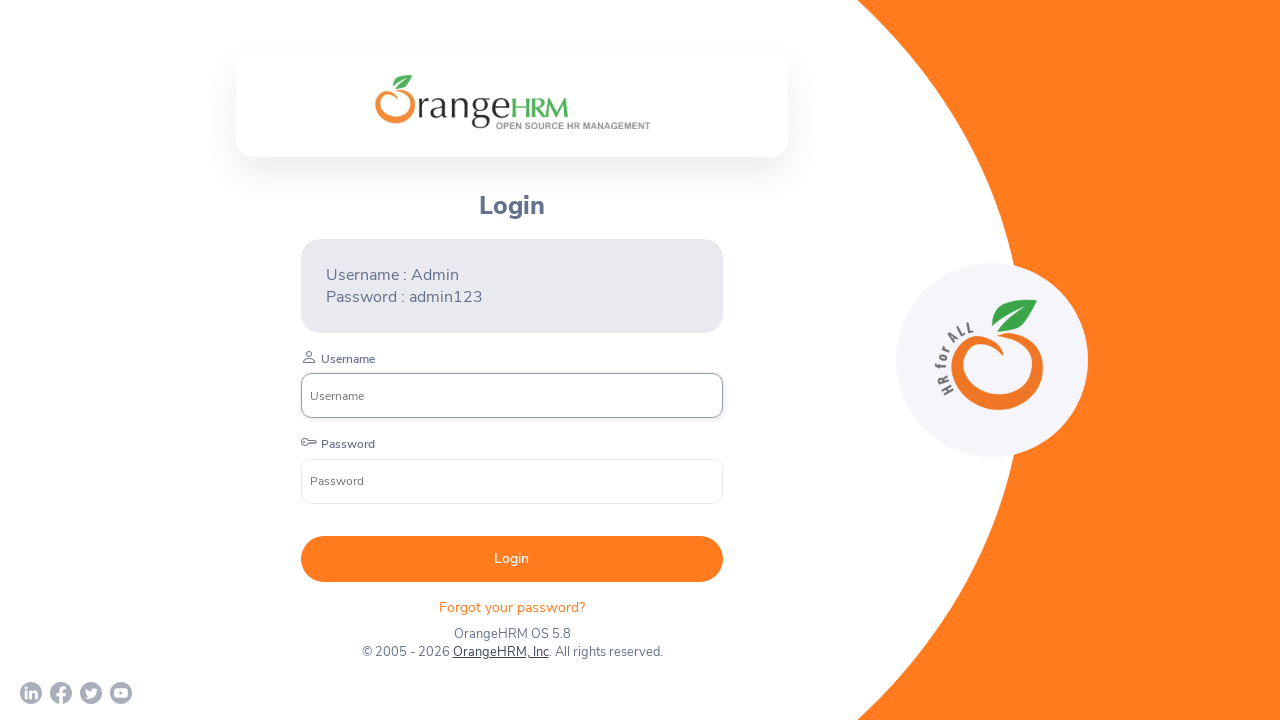

Navigated to Orange HRM demo login page
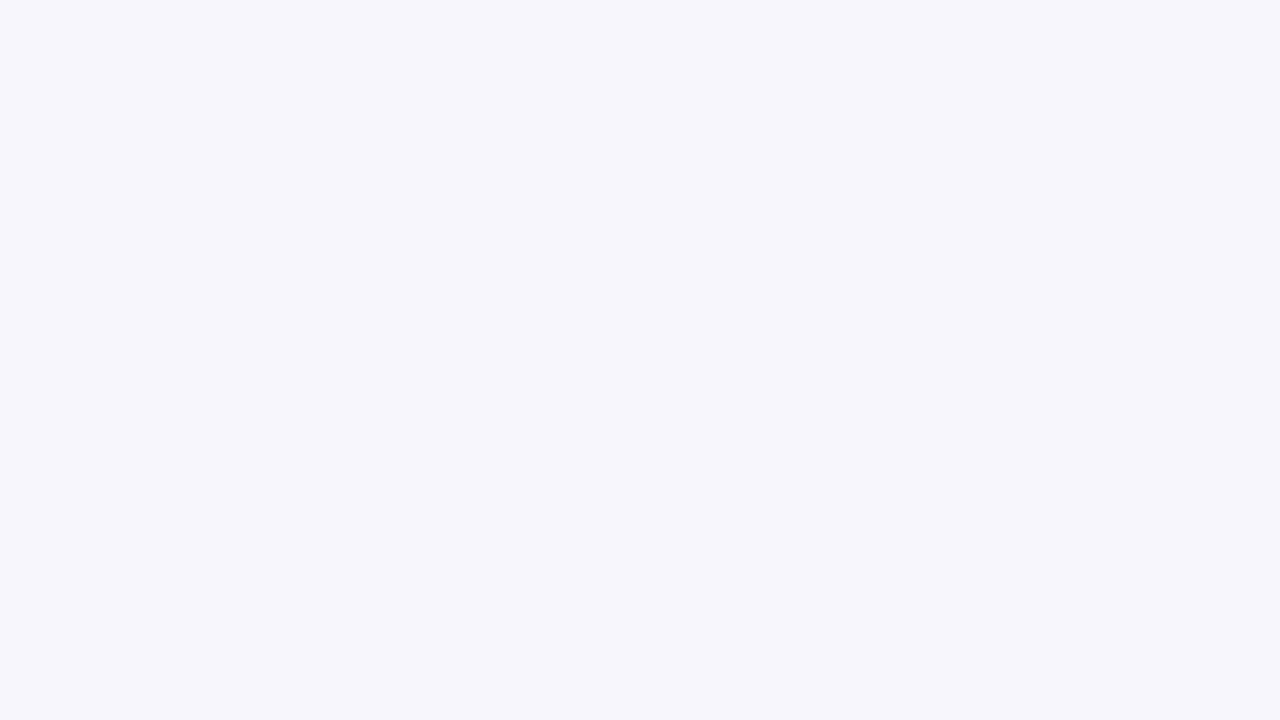

Logo element loaded and became visible
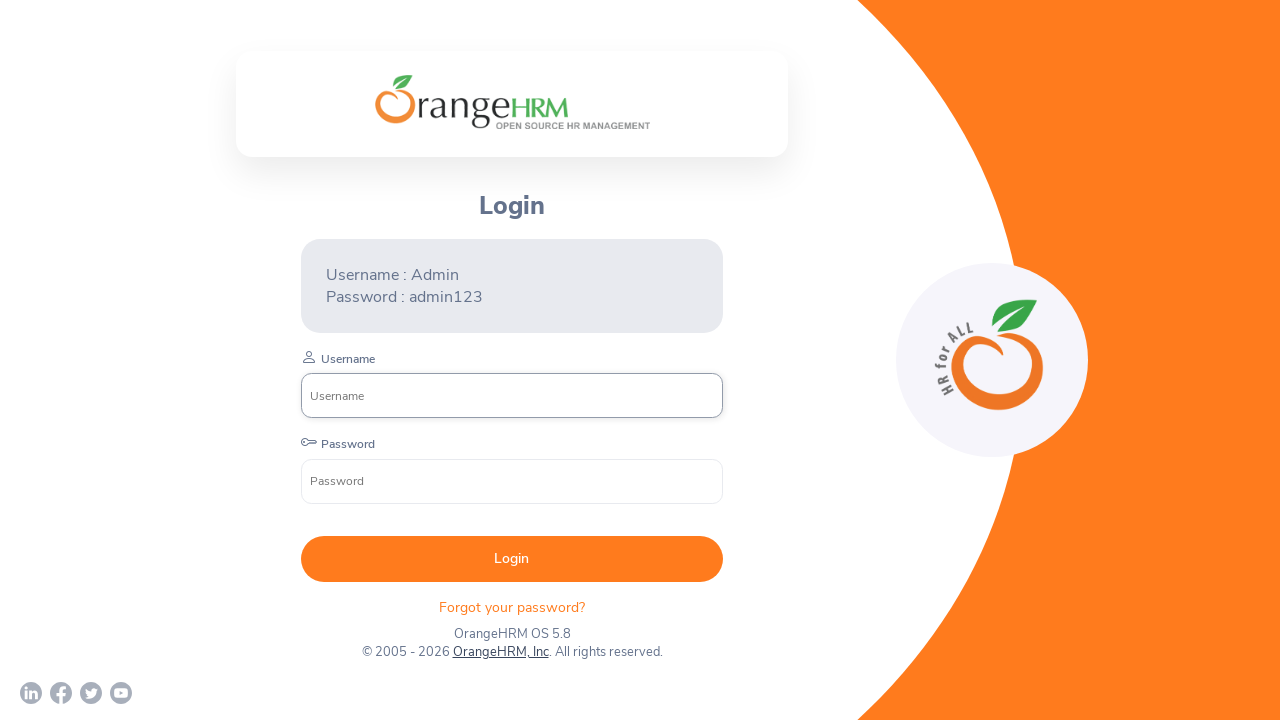

Verified that logo is displayed on login page
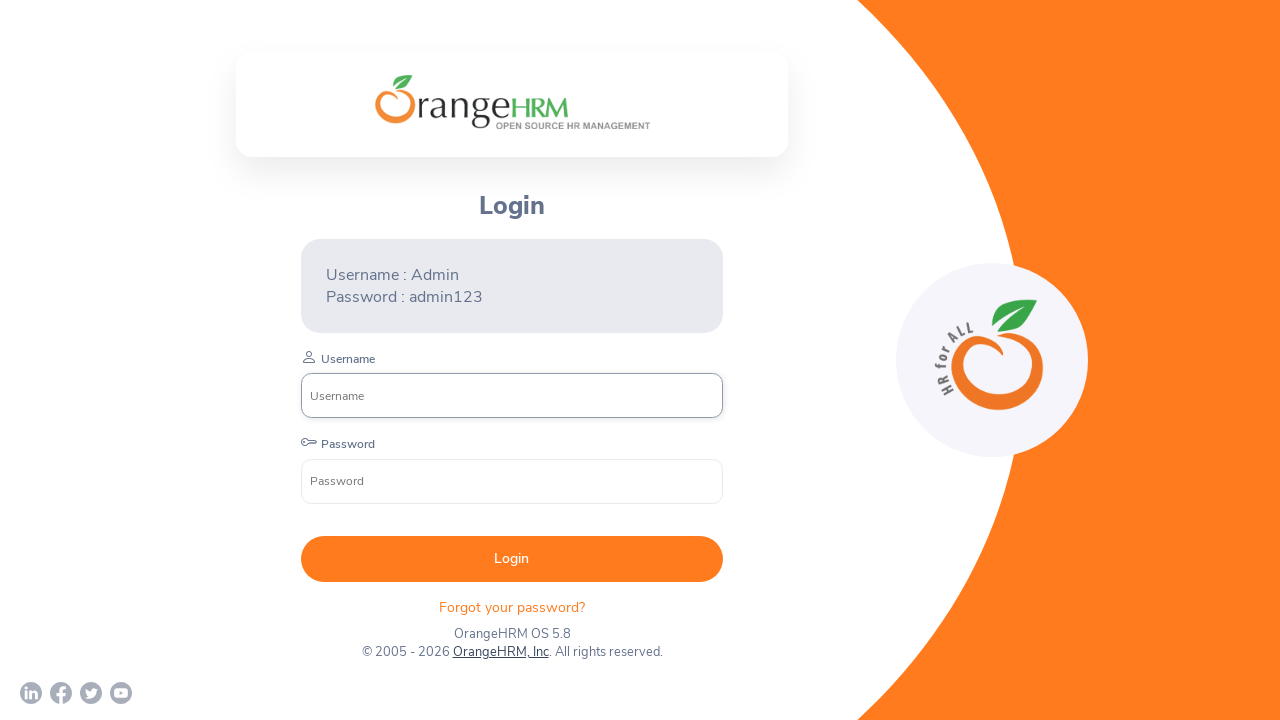

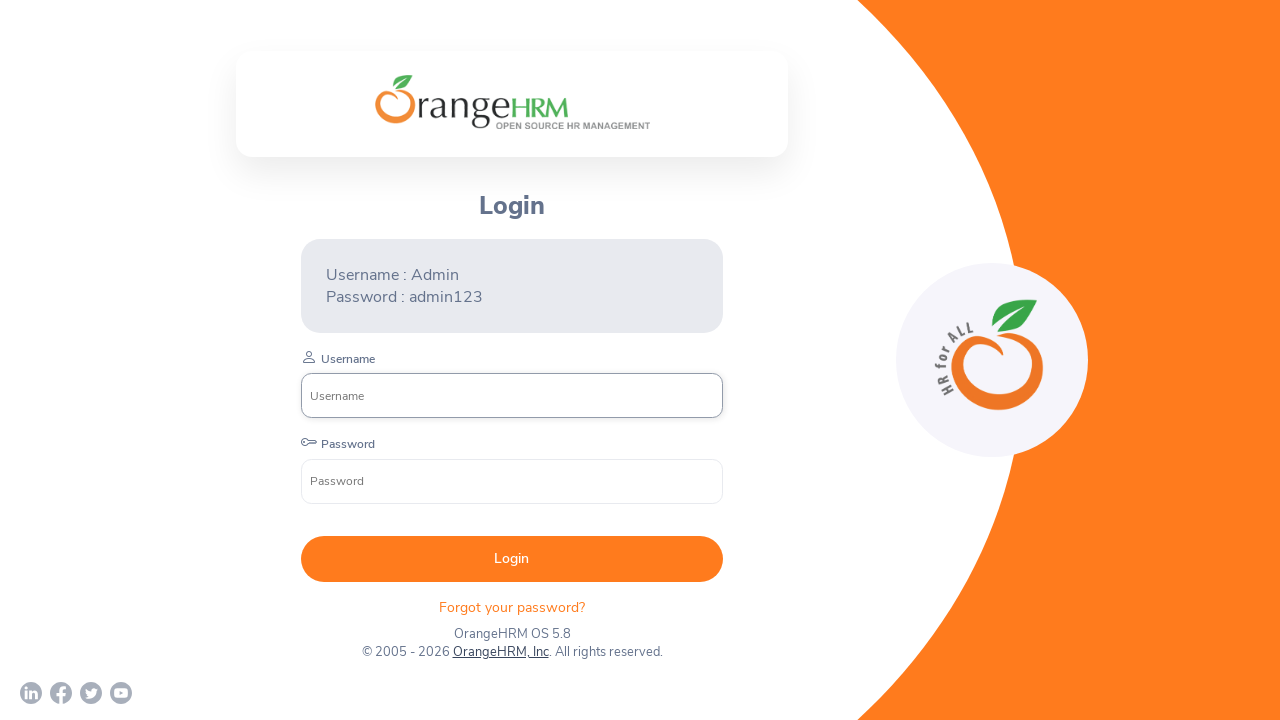